Tests a practice form by filling in personal details (name, email, gender, mobile, date of birth, subjects, hobbies), selecting state and city dropdowns, and submitting the form to verify successful submission.

Starting URL: https://demoqa.com/automation-practice-form

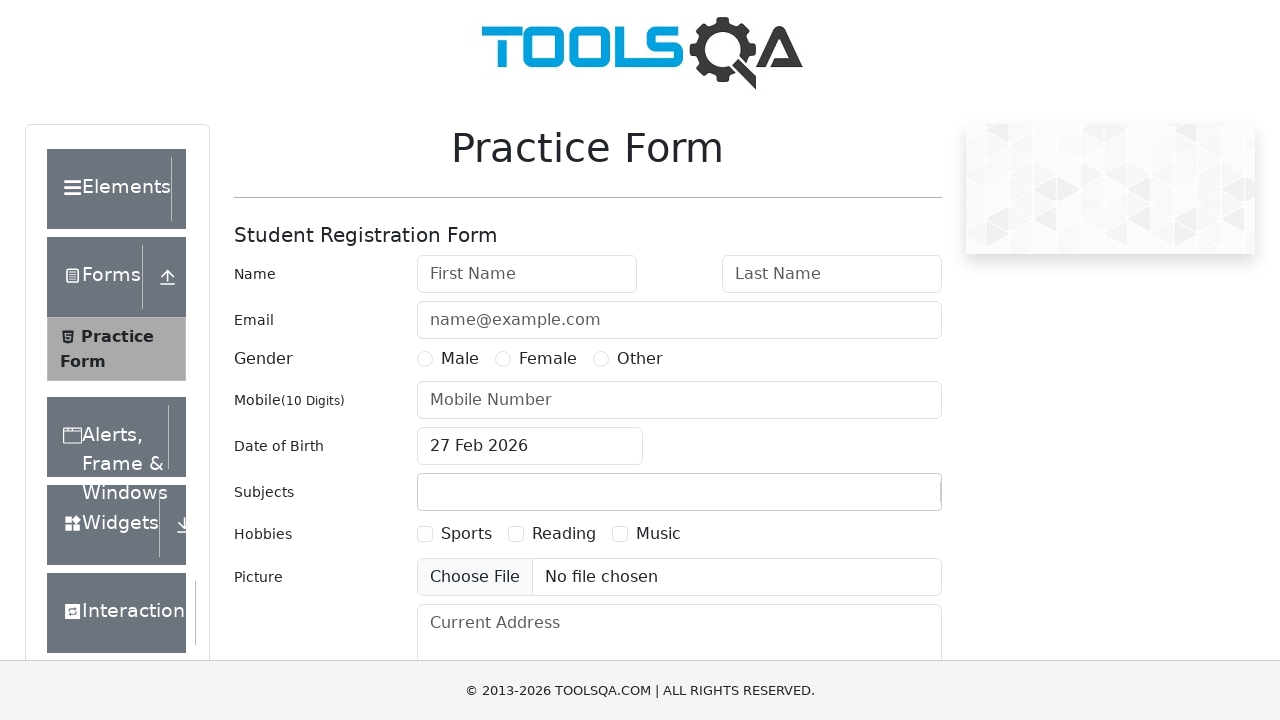

Filled first name field with 'John' on #firstName
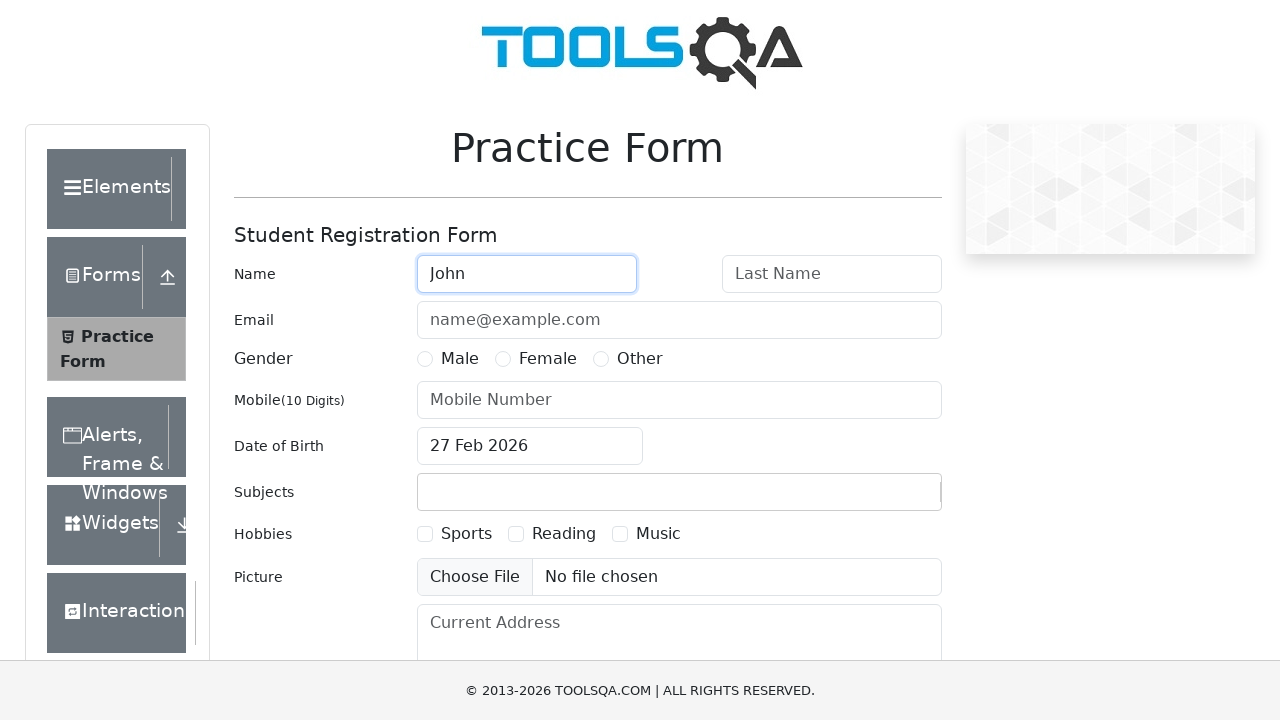

Filled last name field with 'Doe' on #lastName
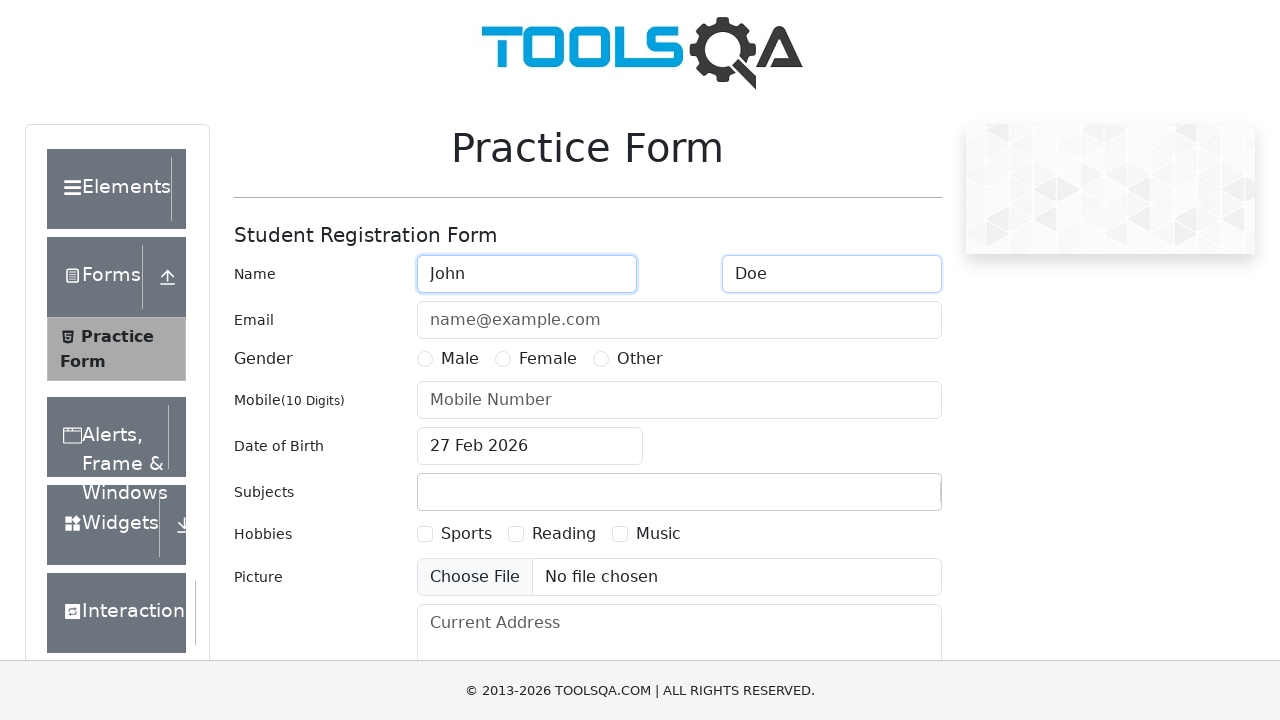

Filled email field with 'jdoe@email.com' on #userEmail
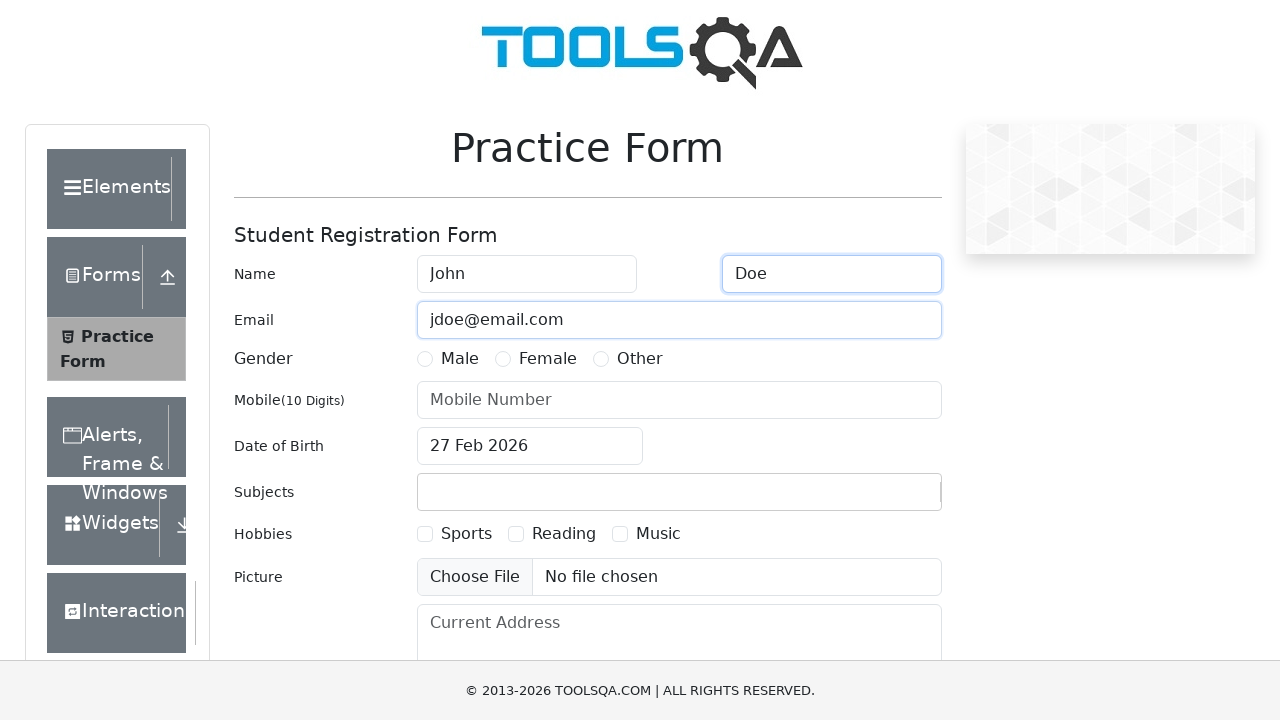

Selected Male gender radio button at (460, 359) on label[for='gender-radio-1']
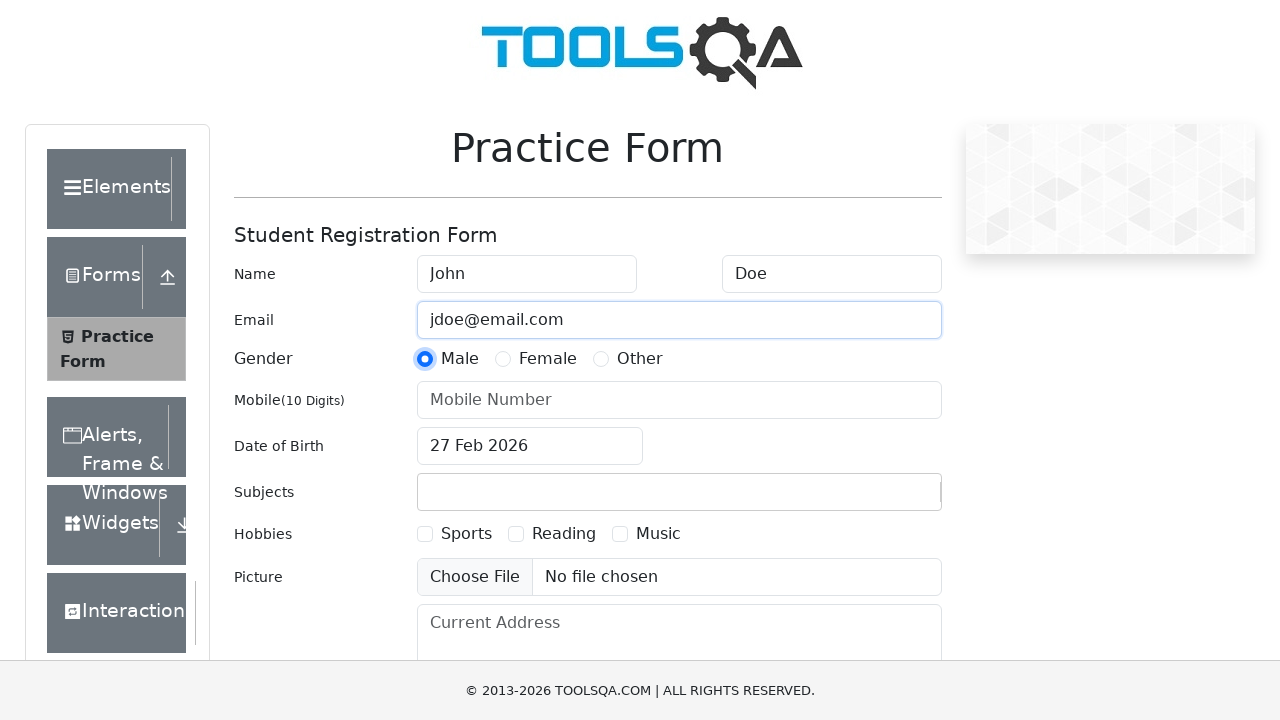

Filled mobile number field with '9876543210' on #userNumber
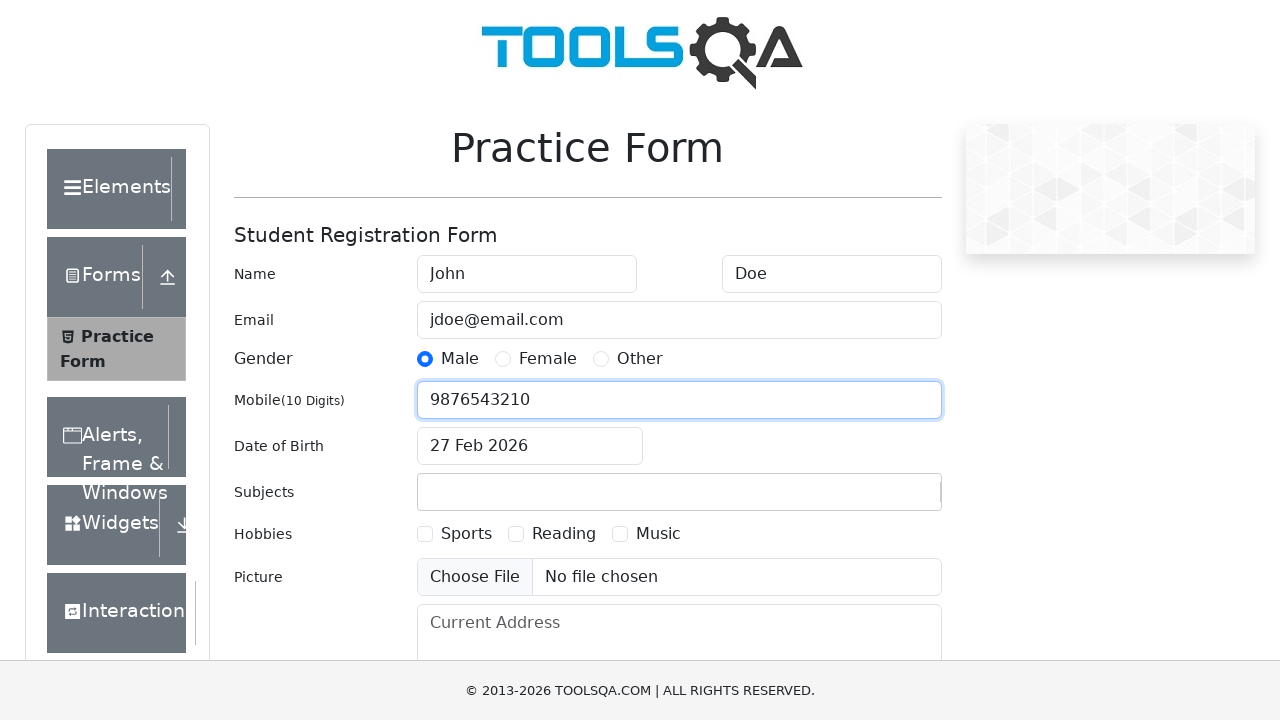

Clicked date of birth input to open date picker at (530, 446) on #dateOfBirthInput
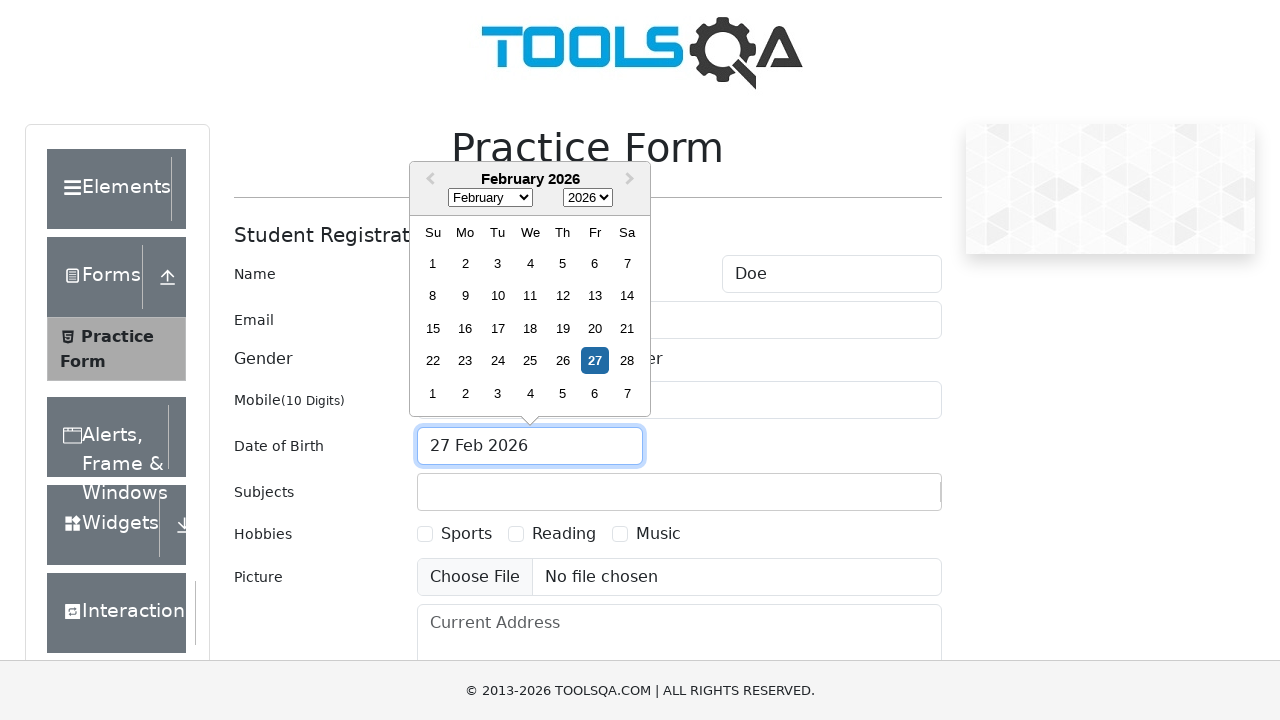

Selected month 10 (November) in date picker on .react-datepicker__month-select
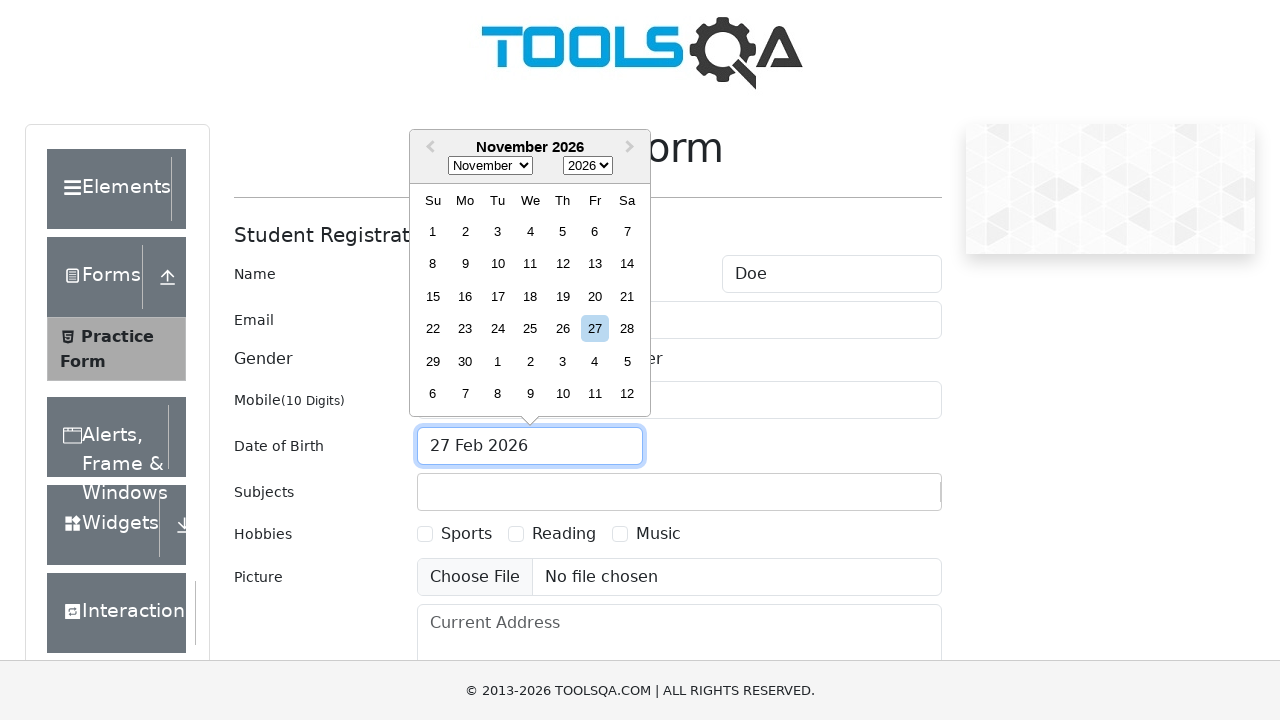

Selected year 2000 in date picker on .react-datepicker__year-select
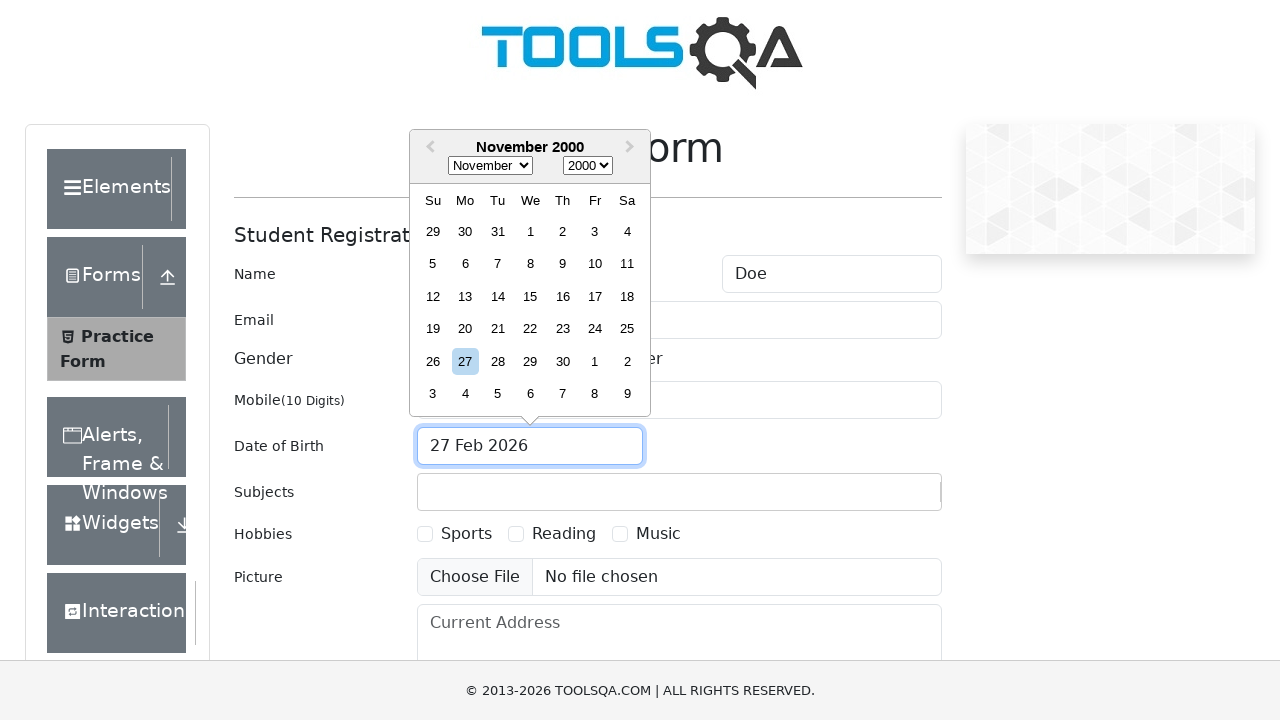

Selected day 27 in date picker at (465, 361) on .react-datepicker__day--027:not(.react-datepicker__day--outside-month)
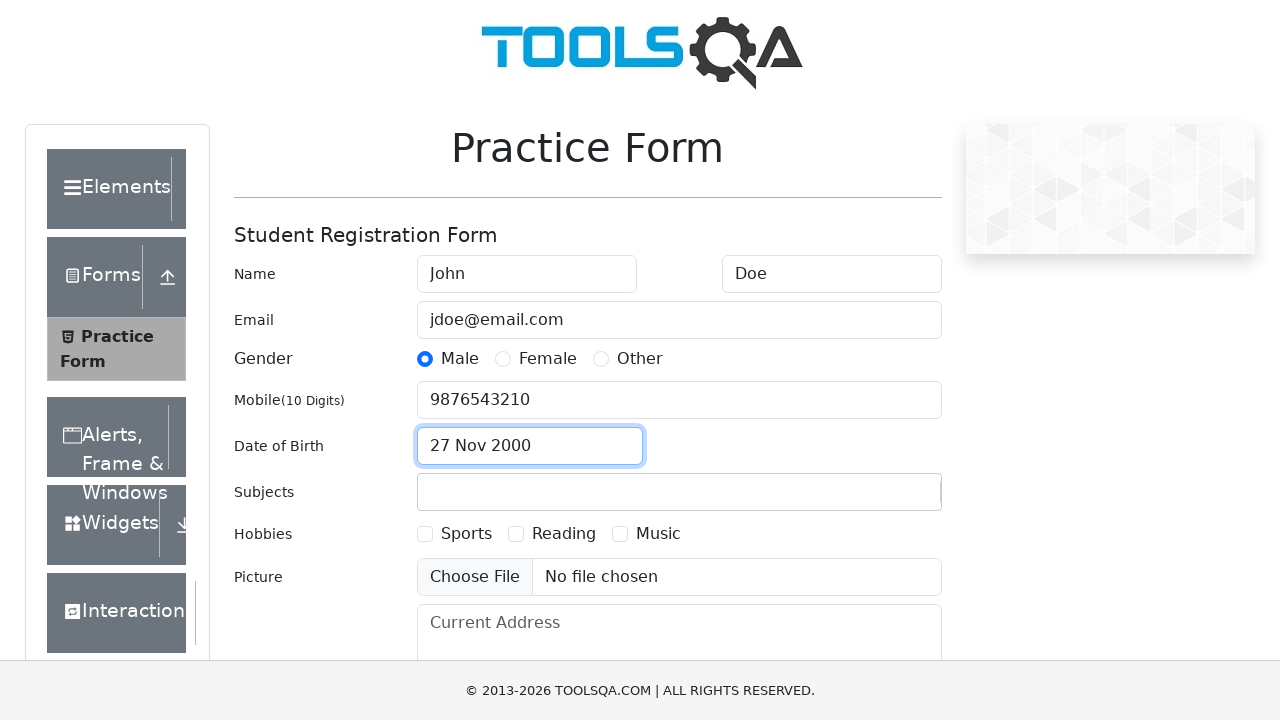

Filled subjects input with 'Maths' on #subjectsInput
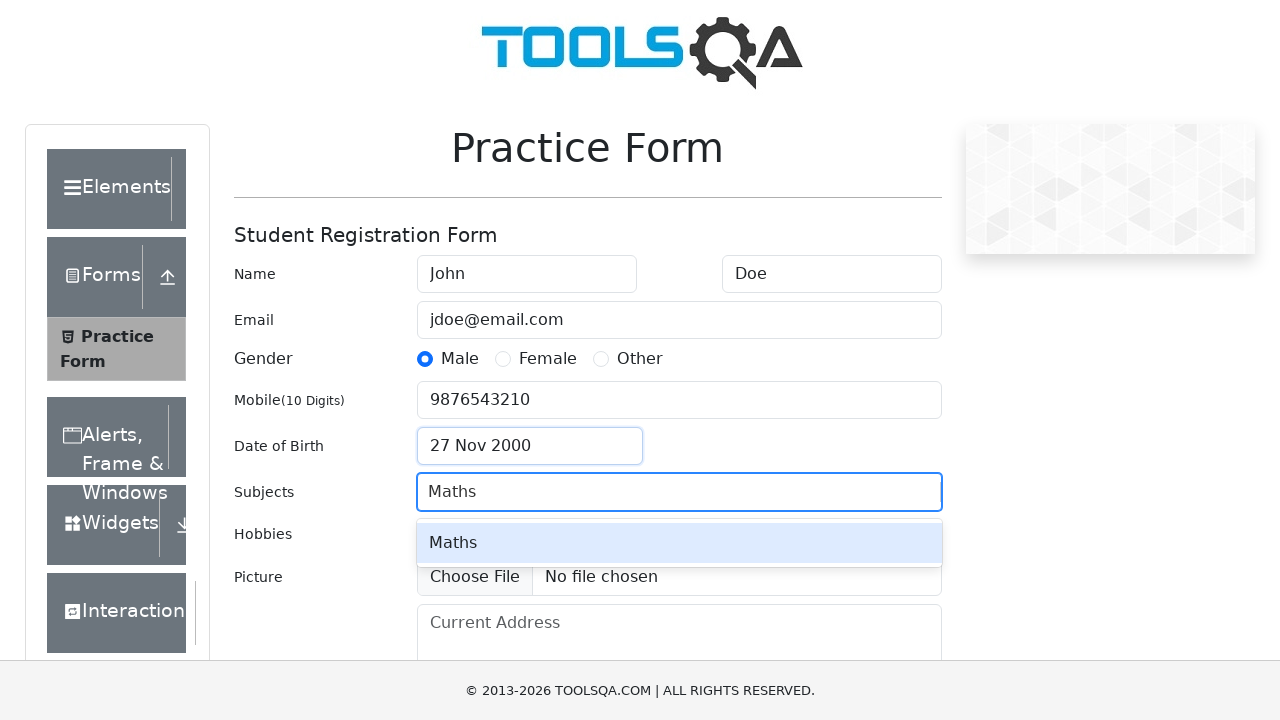

Pressed Enter to confirm subject selection on #subjectsInput
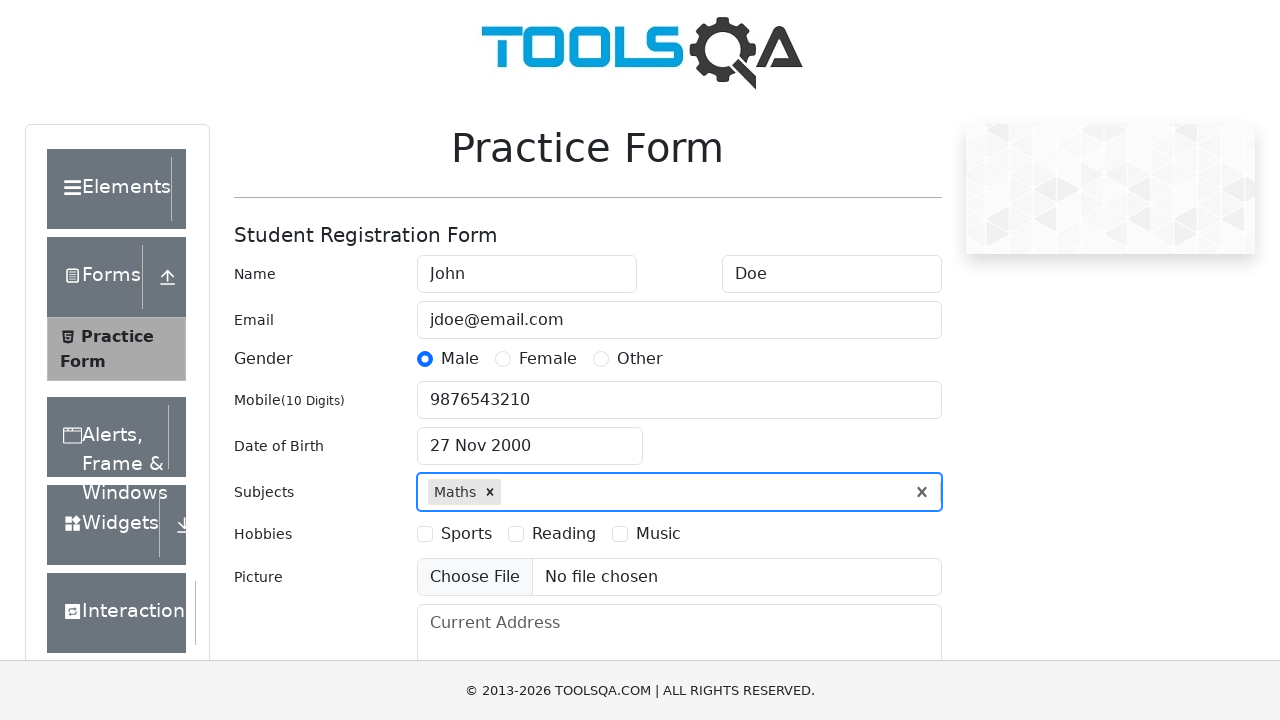

Selected Sports hobby checkbox at (466, 534) on label[for='hobbies-checkbox-1']
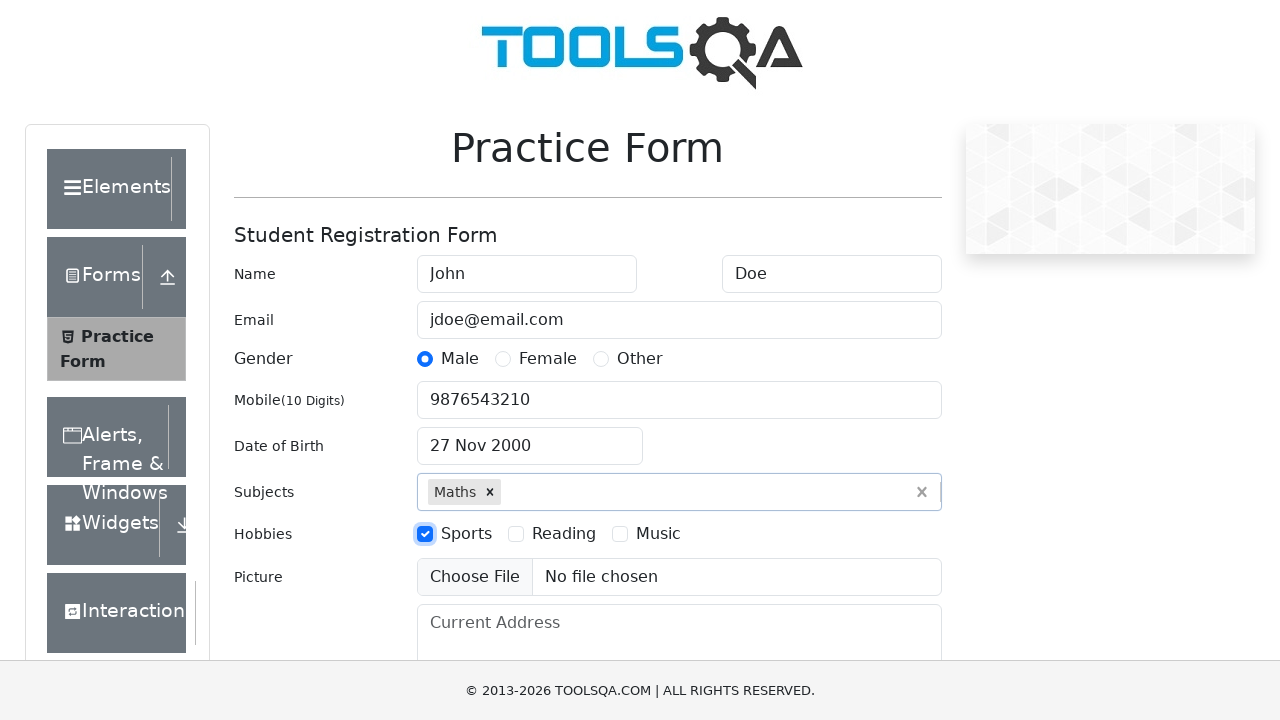

Selected Reading hobby checkbox at (564, 534) on label[for='hobbies-checkbox-2']
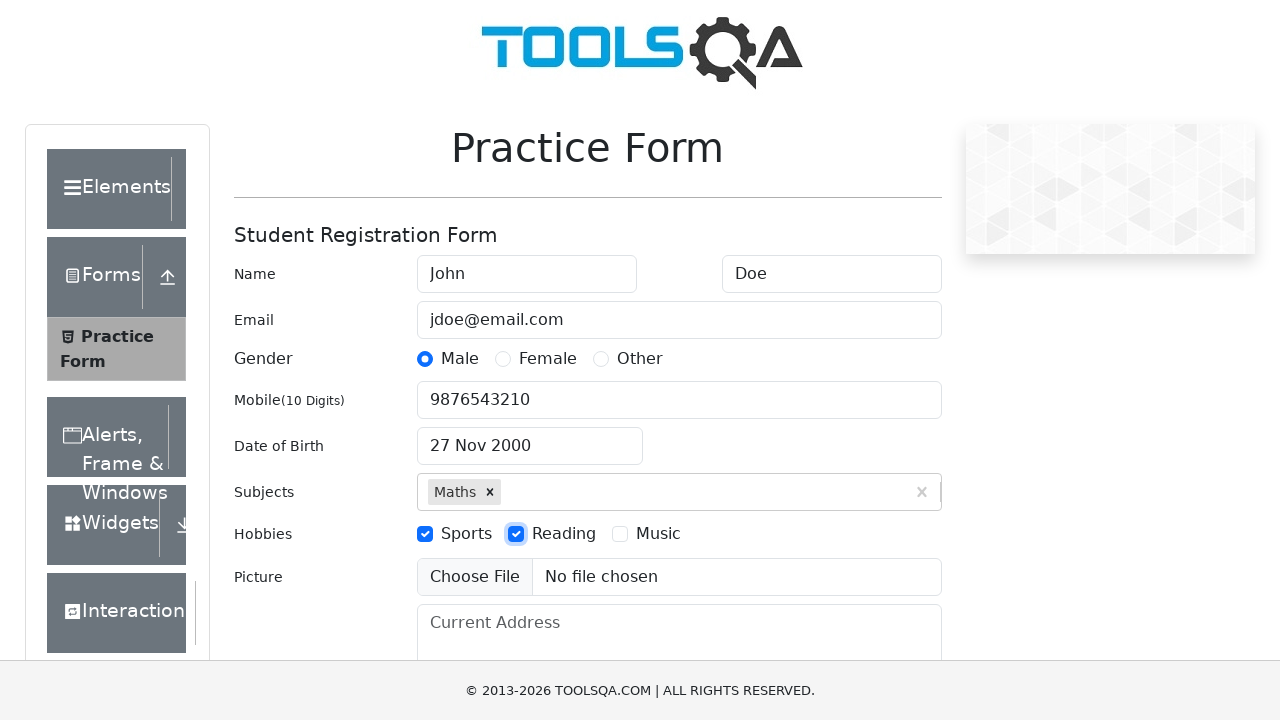

Filled current address field with '2906 Shell Road, 12224' on #currentAddress
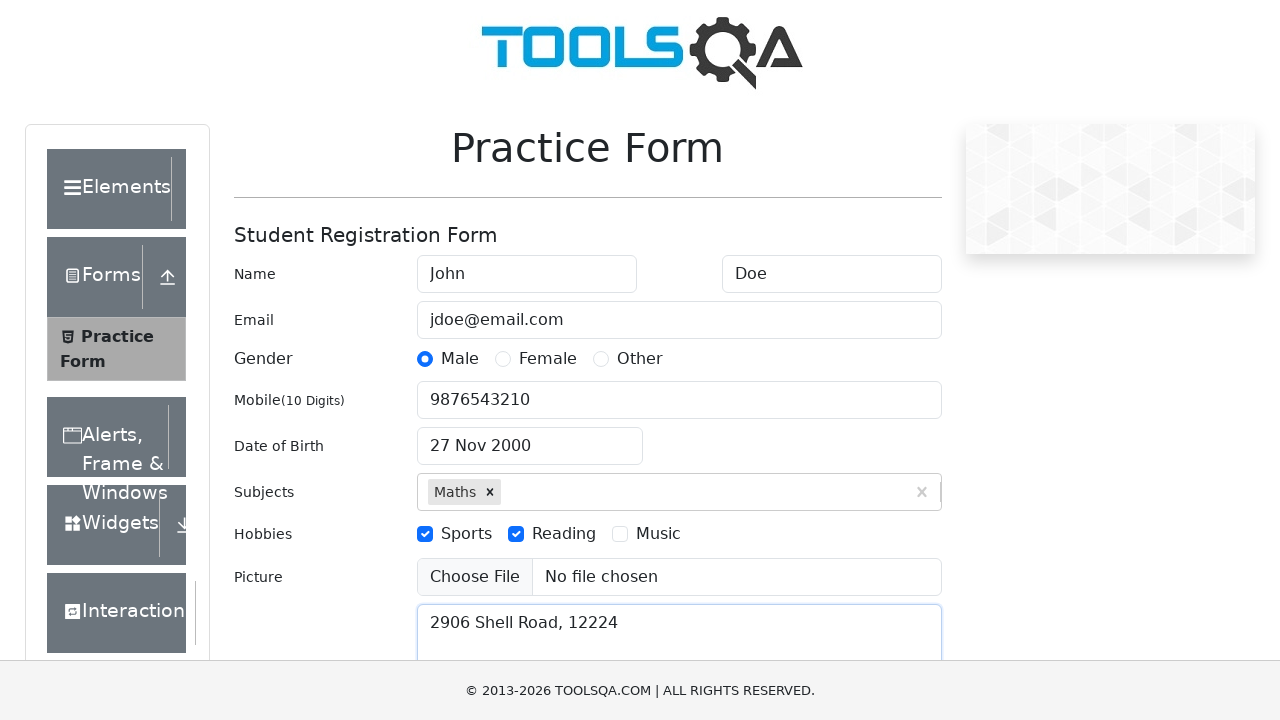

Clicked state dropdown to open options at (527, 437) on #state
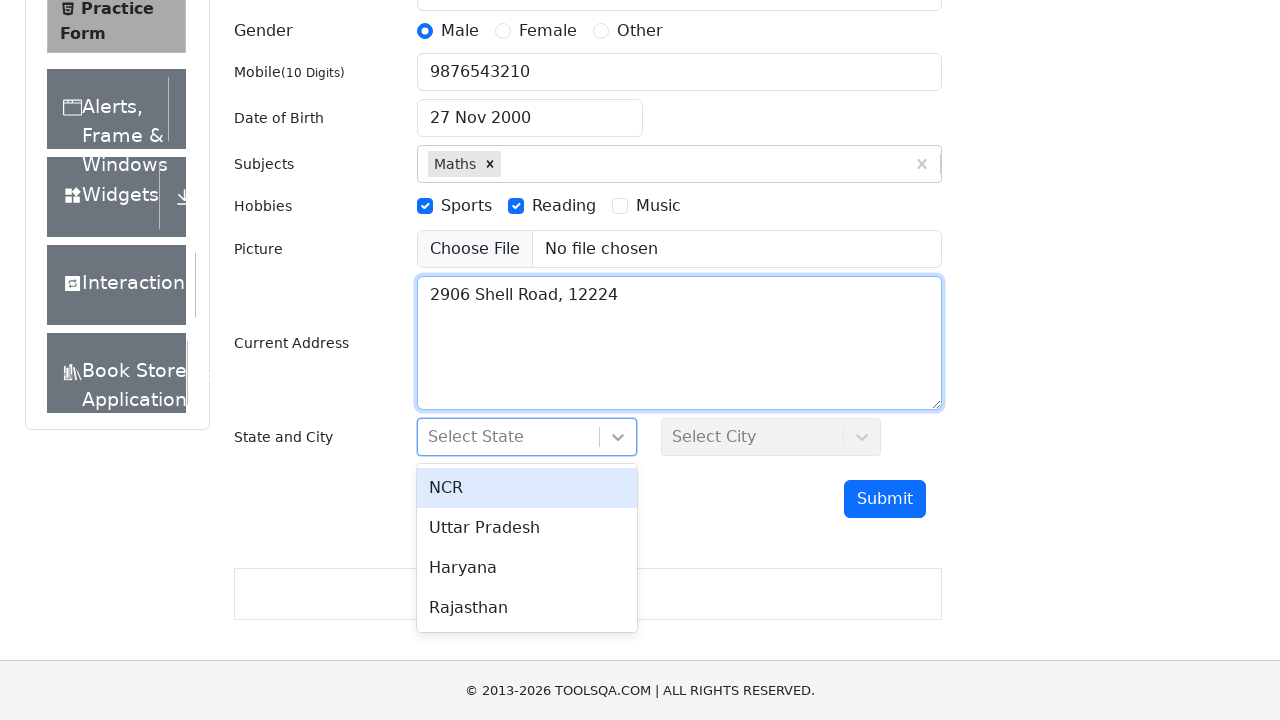

Selected NCR state from dropdown at (527, 488) on #react-select-3-option-0
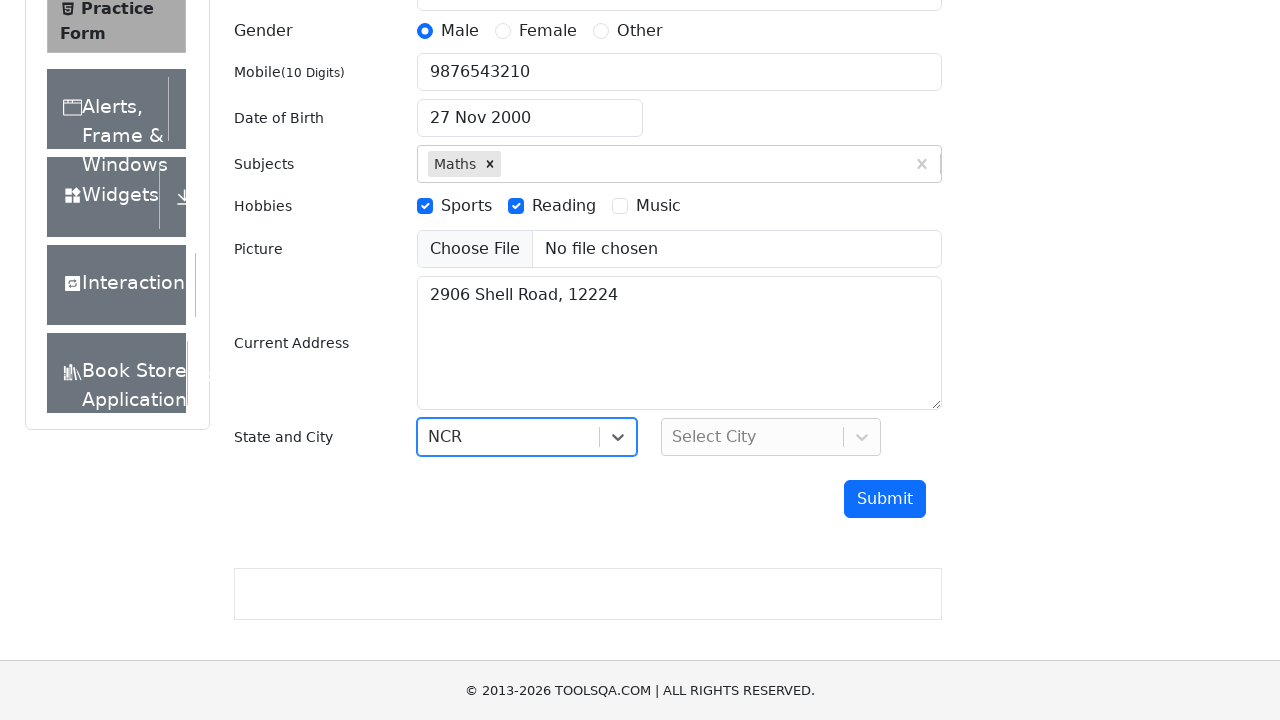

Clicked city dropdown to open options at (771, 437) on #city
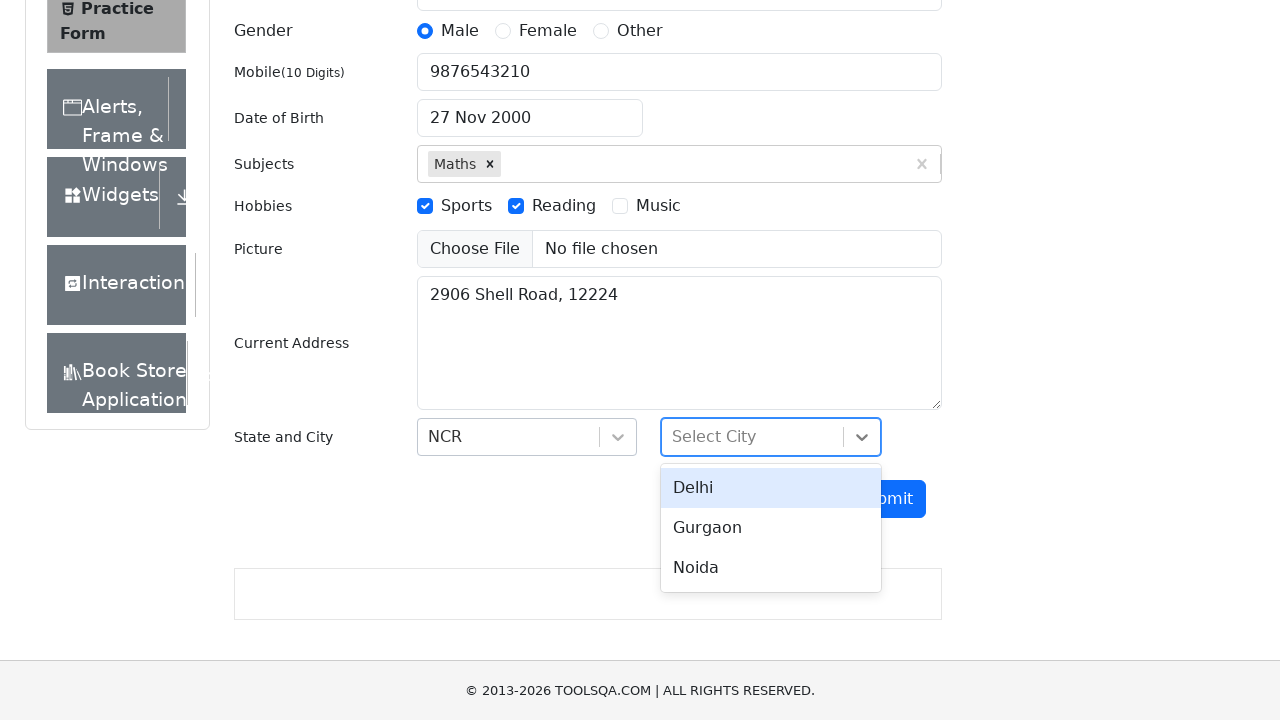

Selected Delhi city from dropdown at (771, 488) on #react-select-4-option-0
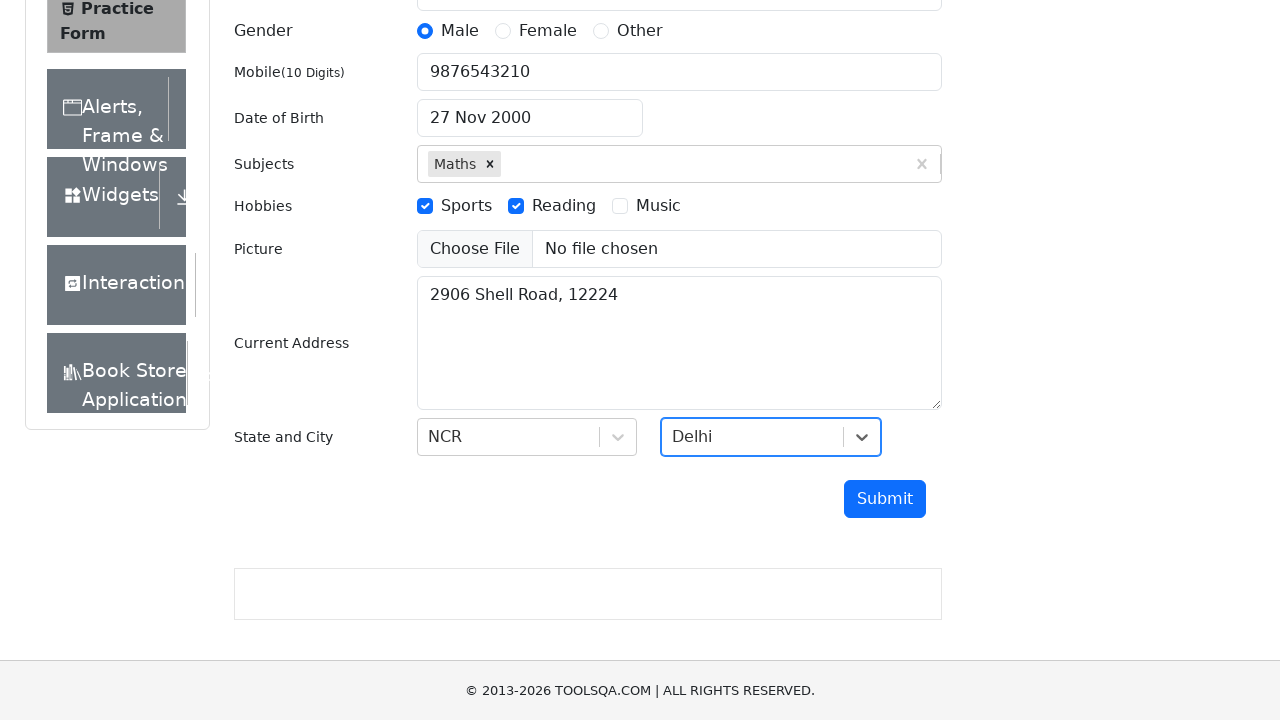

Clicked submit button to submit the form at (885, 499) on #submit
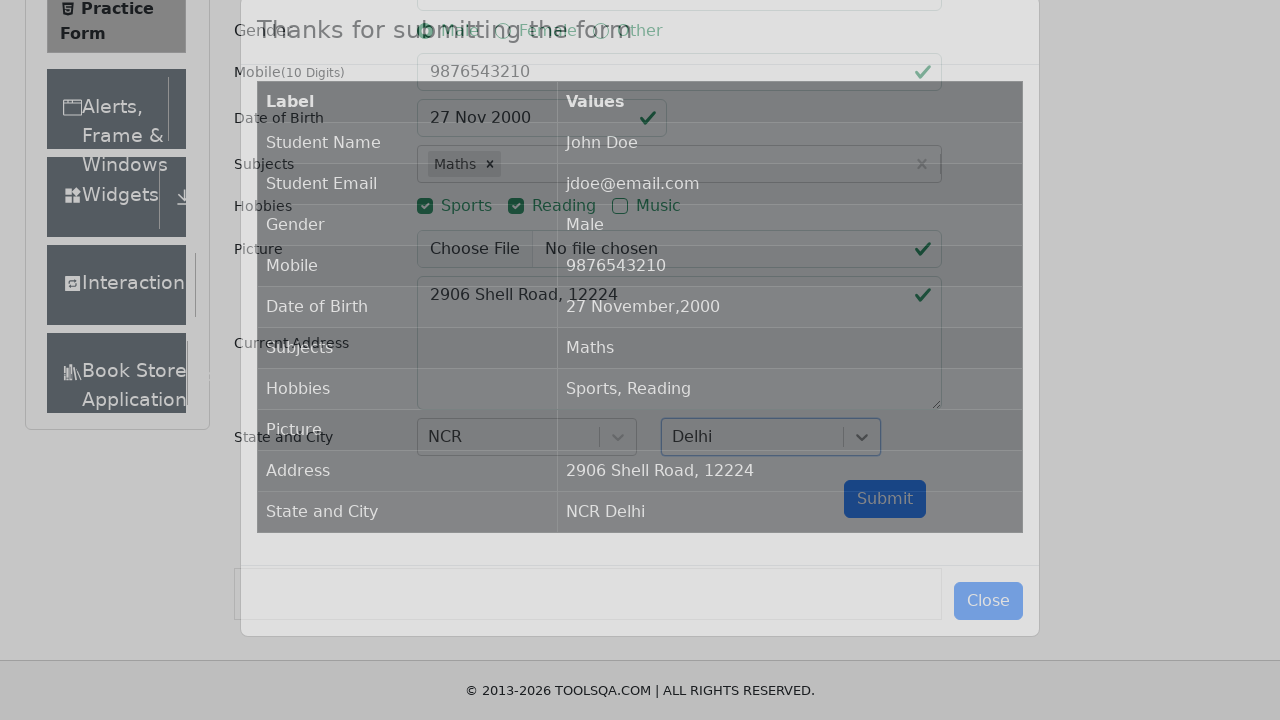

Form submission confirmed with success message displayed
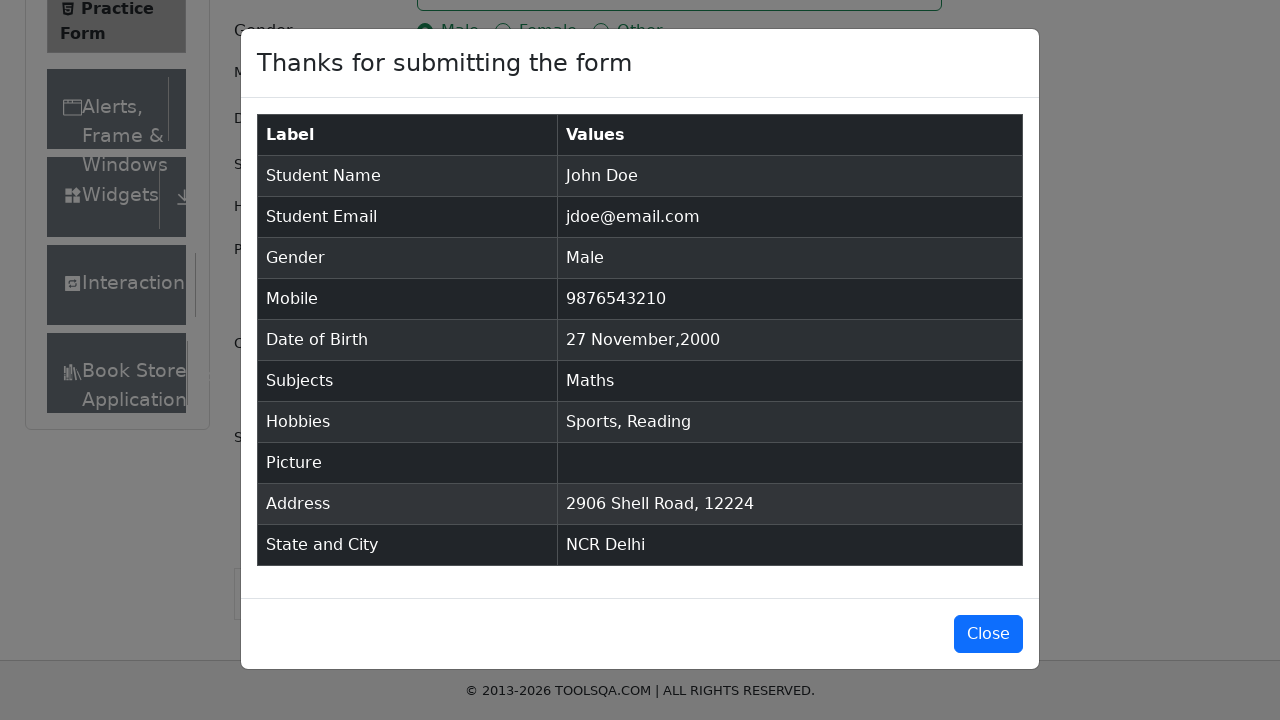

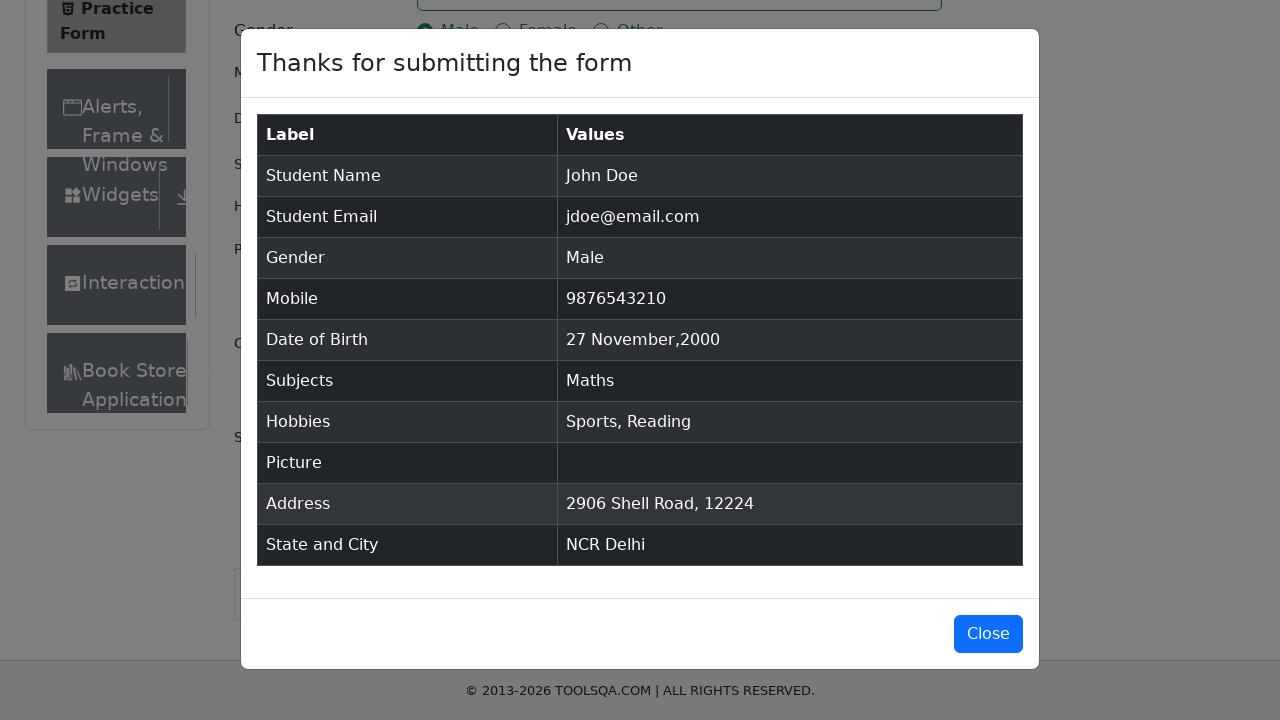